Tests drag and drop functionality by dragging an image element into a target box

Starting URL: https://formy-project.herokuapp.com/dragdrop

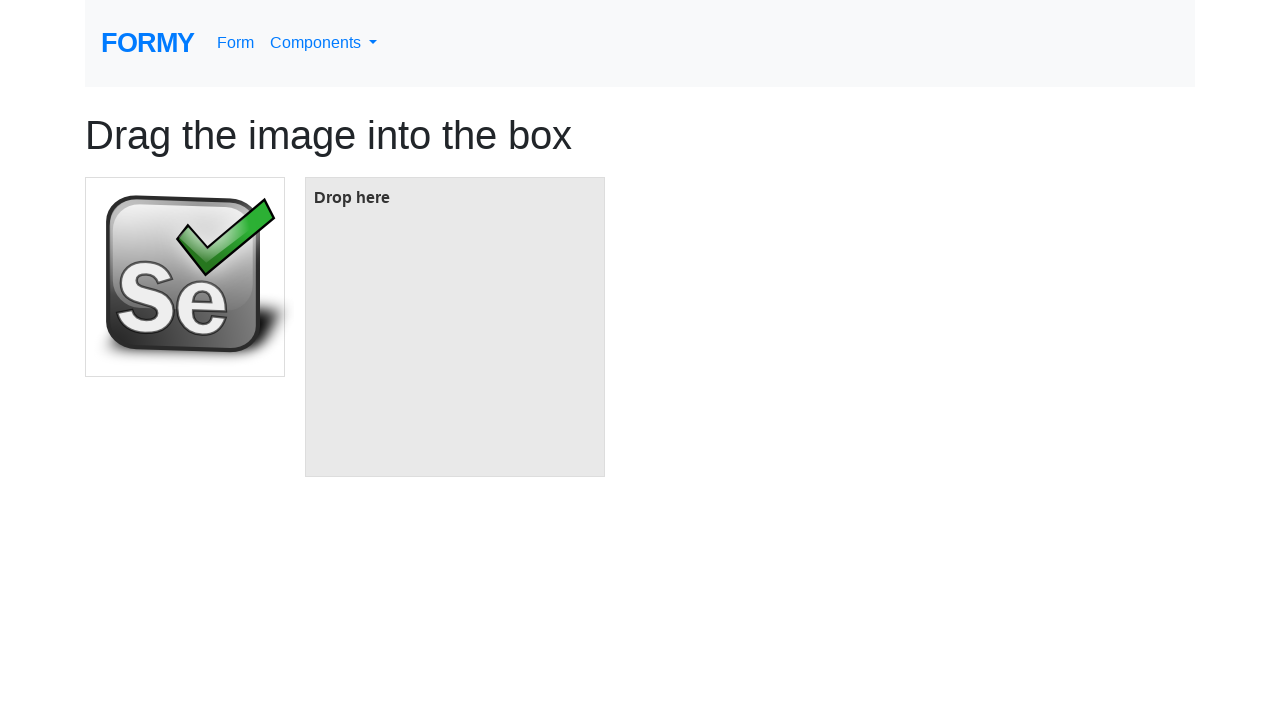

Located the image element to drag
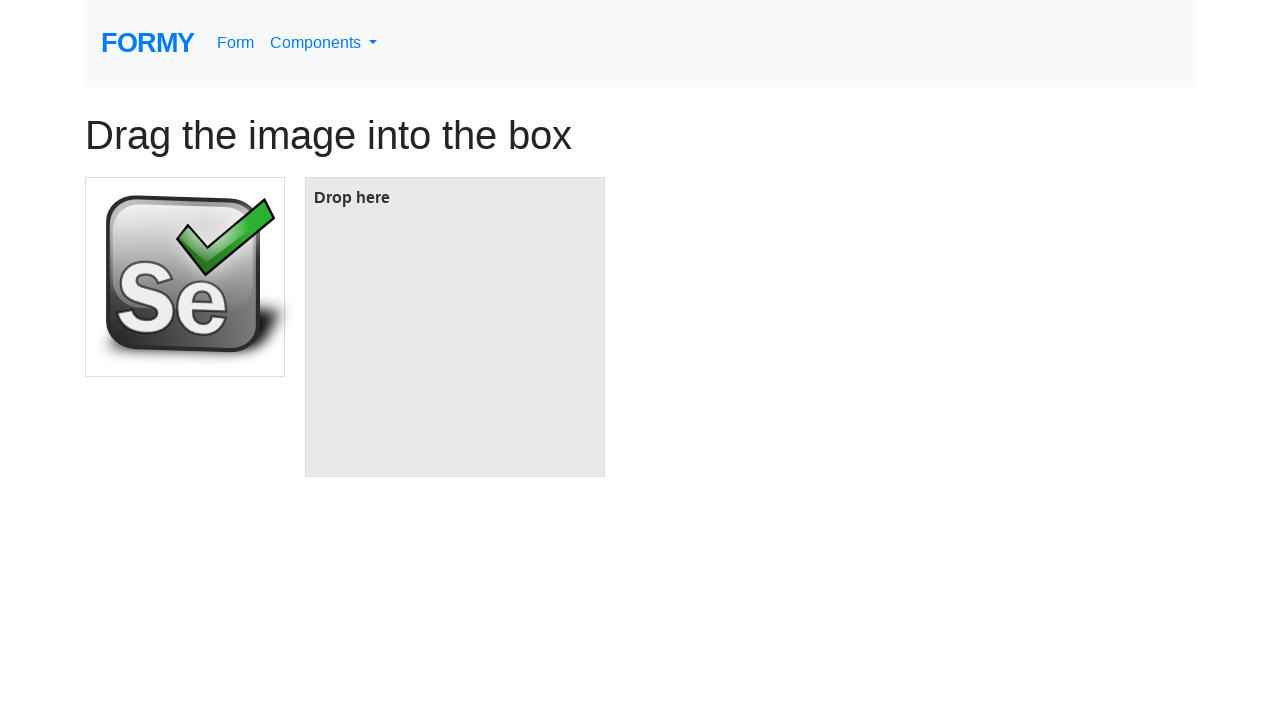

Located the target drop box
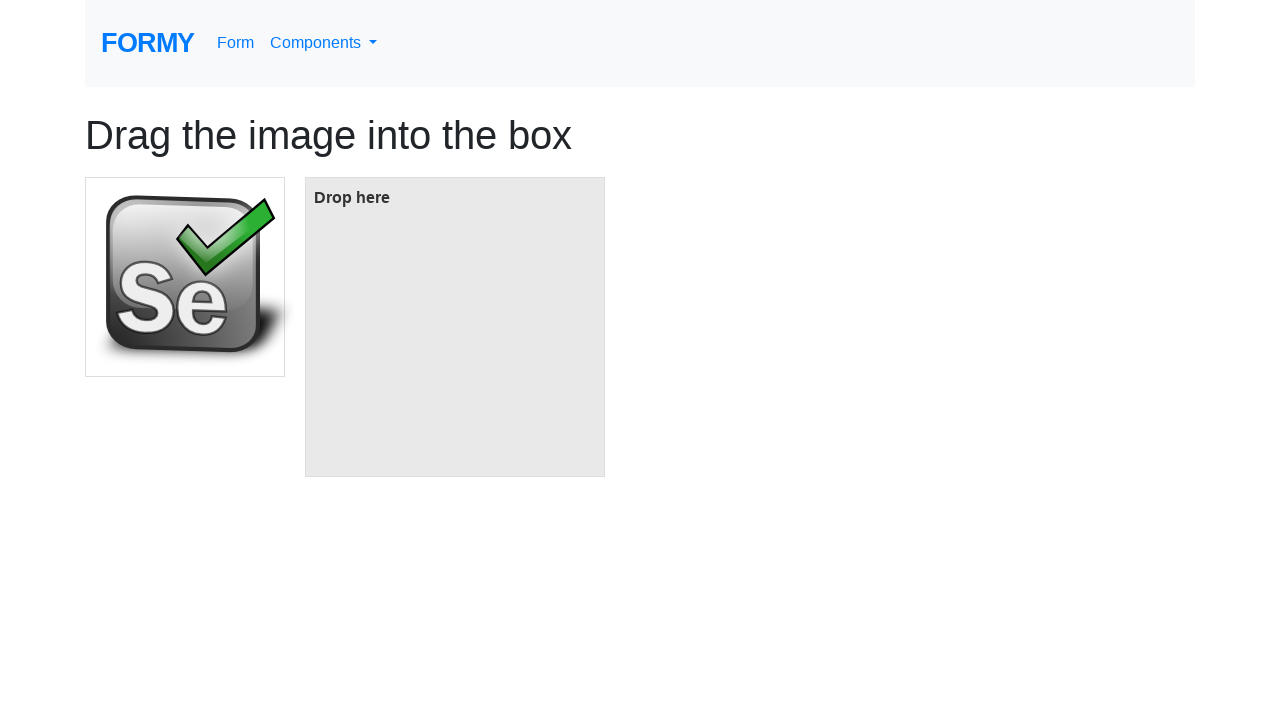

Dragged image element into target box at (455, 327)
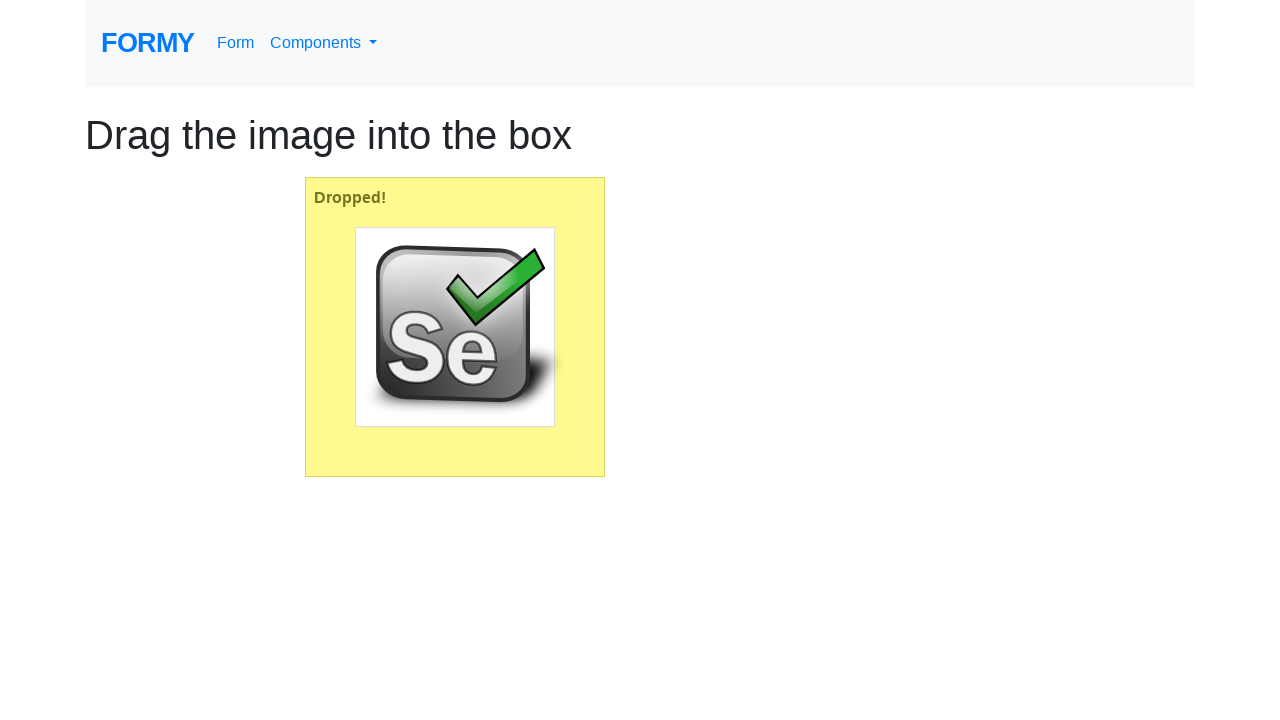

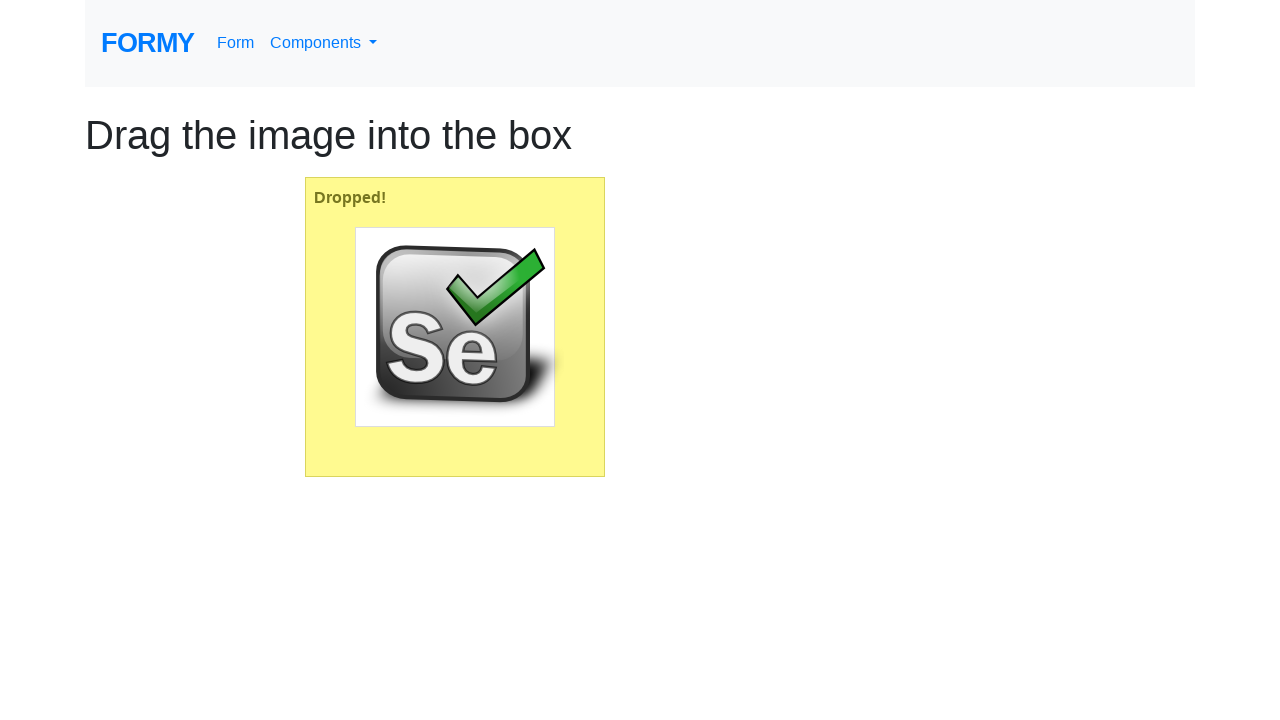